Tests that a valid 5-digit zip code allows proceeding to the registration form

Starting URL: https://www.sharelane.com/cgi-bin/main.py

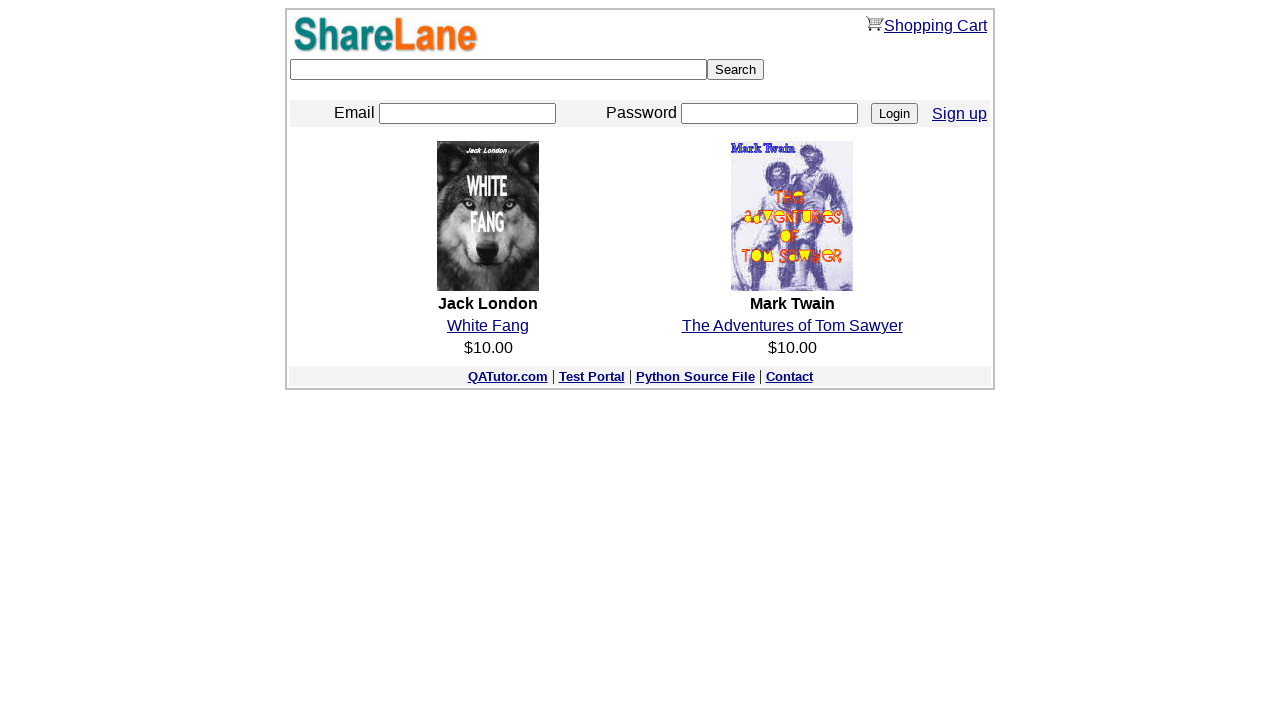

Clicked Sign up link at (960, 113) on xpath=//a[normalize-space()='Sign up']
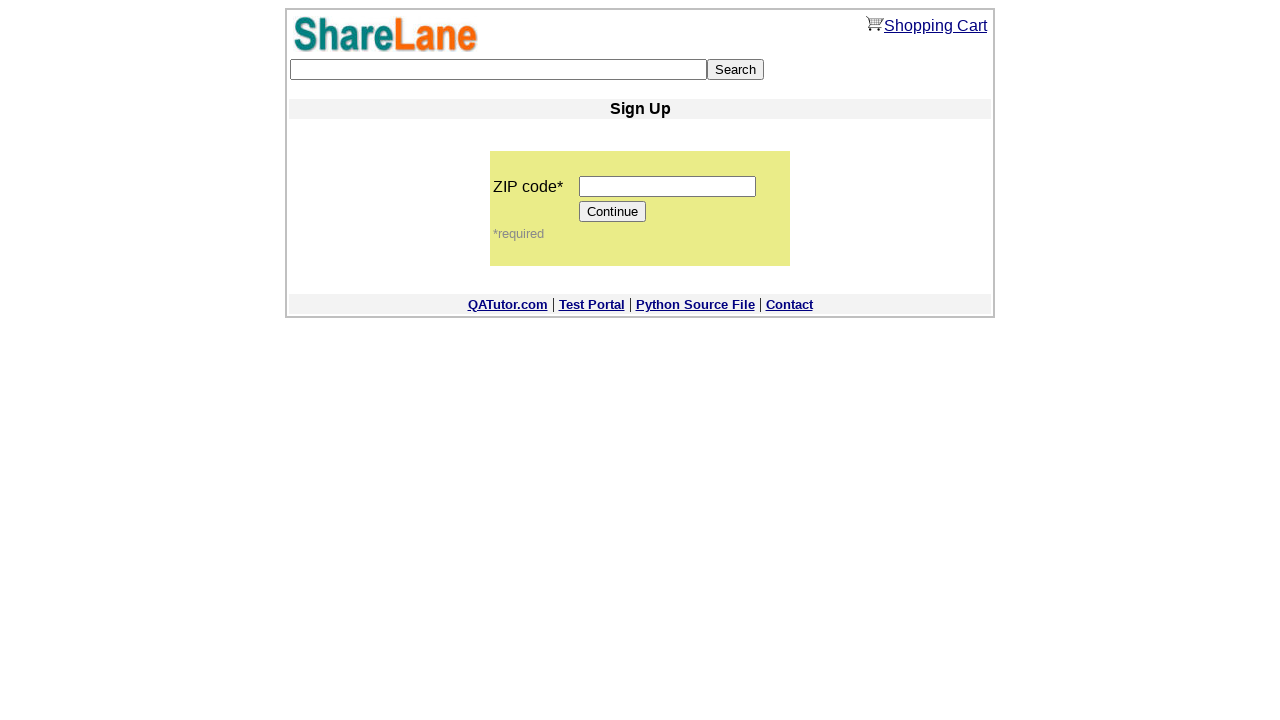

Entered valid zip code '12345' on input[name='zip_code']
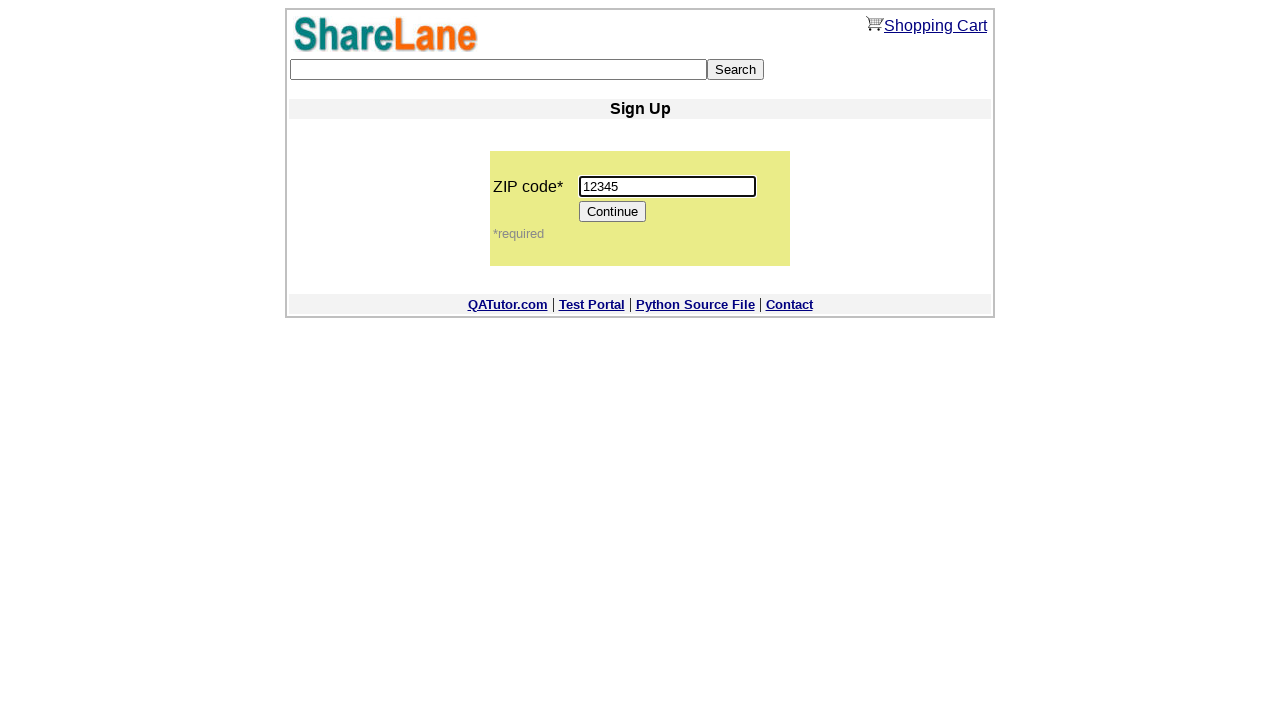

Clicked Continue button at (613, 212) on input[value='Continue']
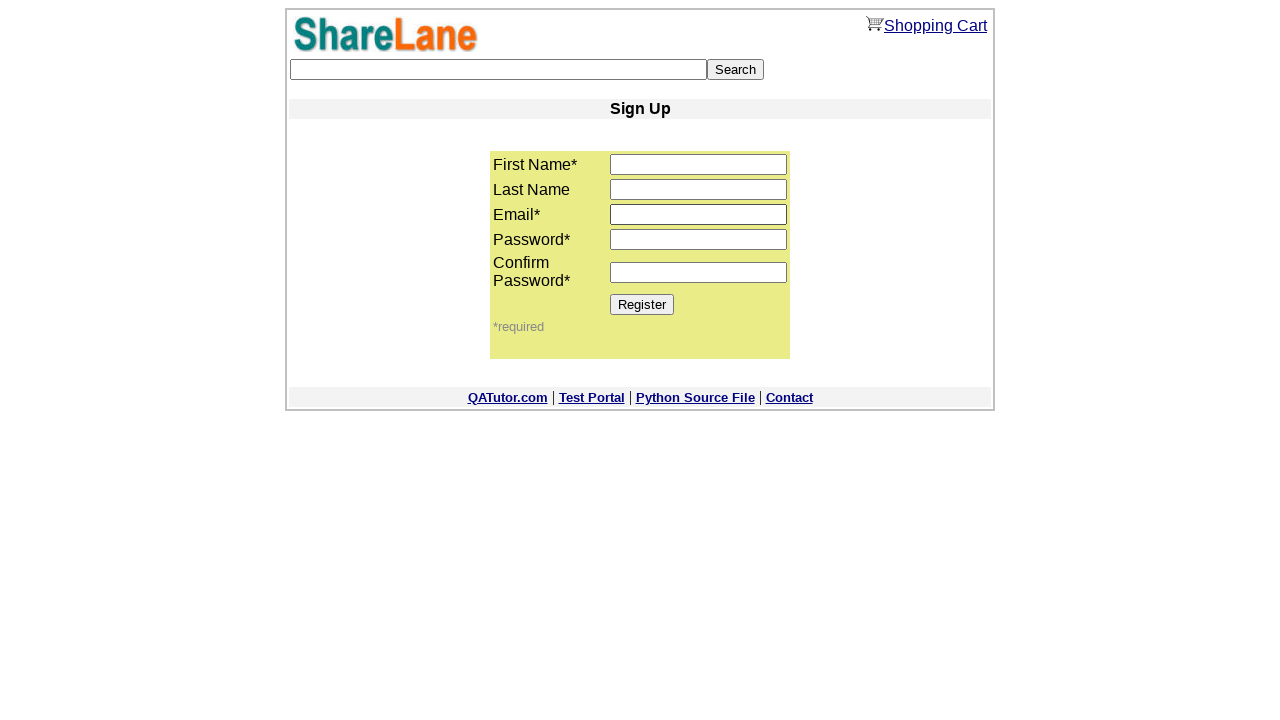

Register button is displayed on registration form
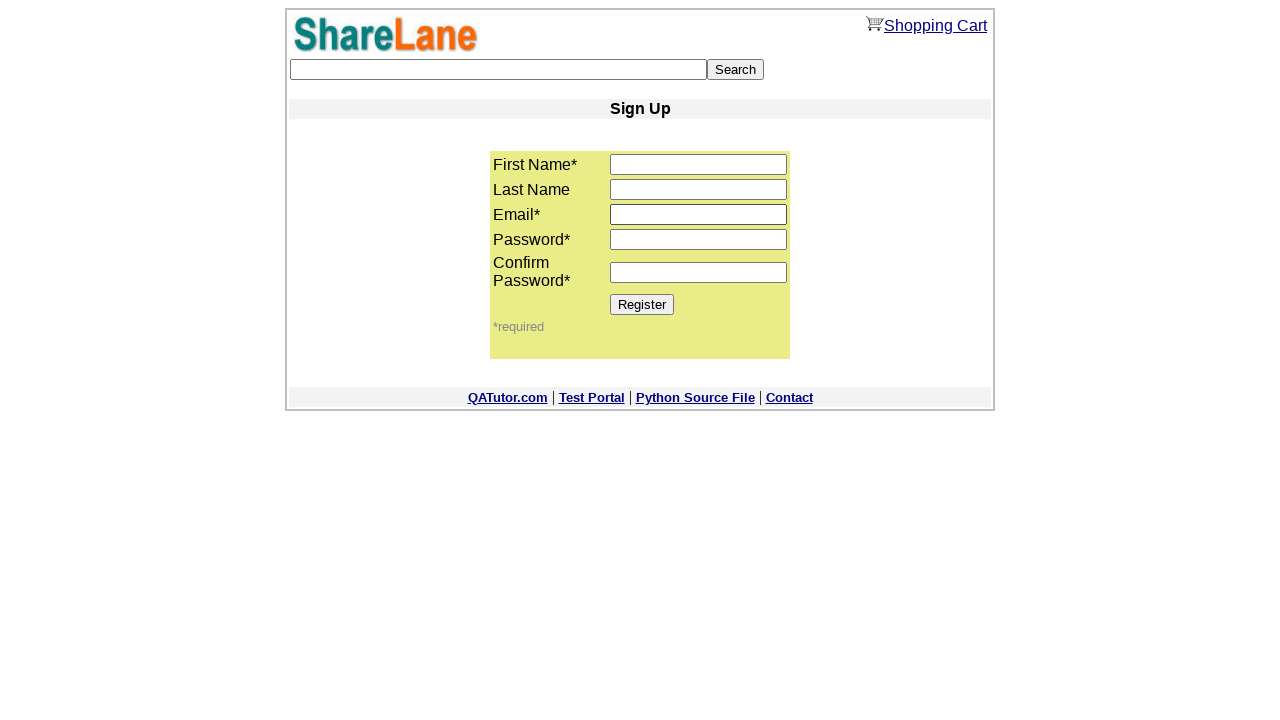

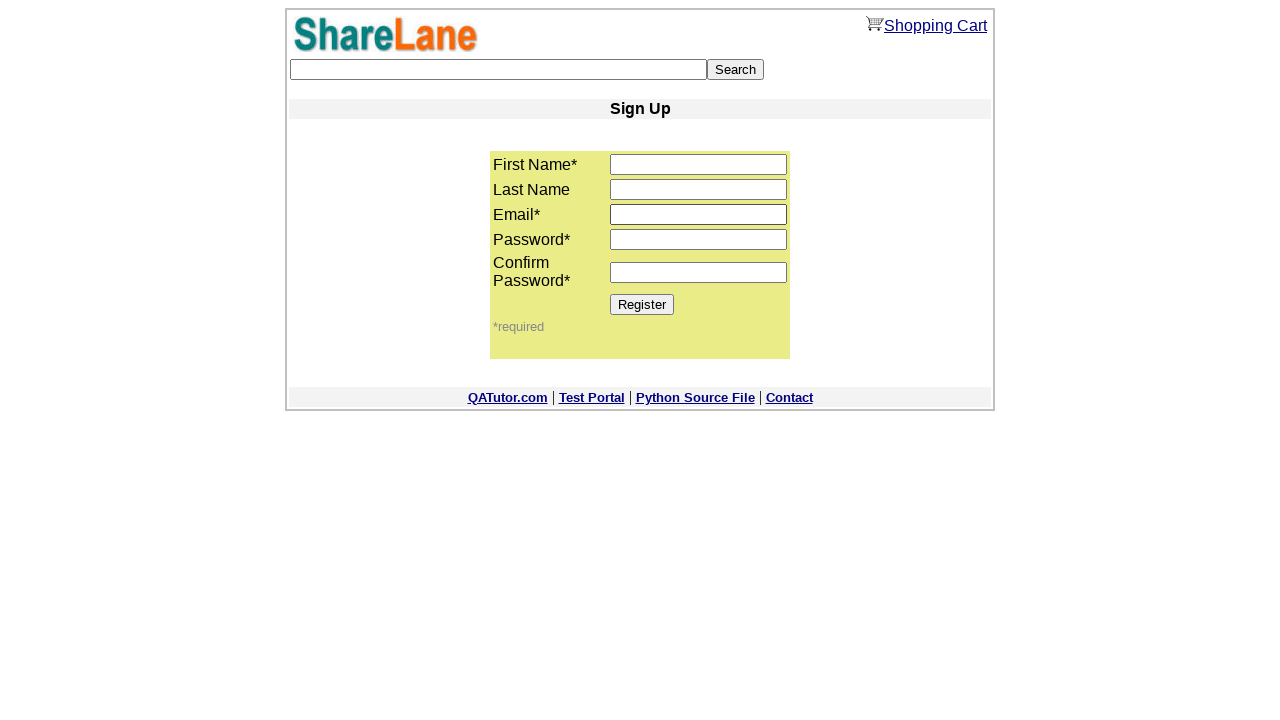